Tests adding a product (Broccoli) to cart with a negative quantity value by searching for the product, clearing the quantity input, entering -1, and clicking add to cart

Starting URL: https://rahulshettyacademy.com/seleniumPractise#/

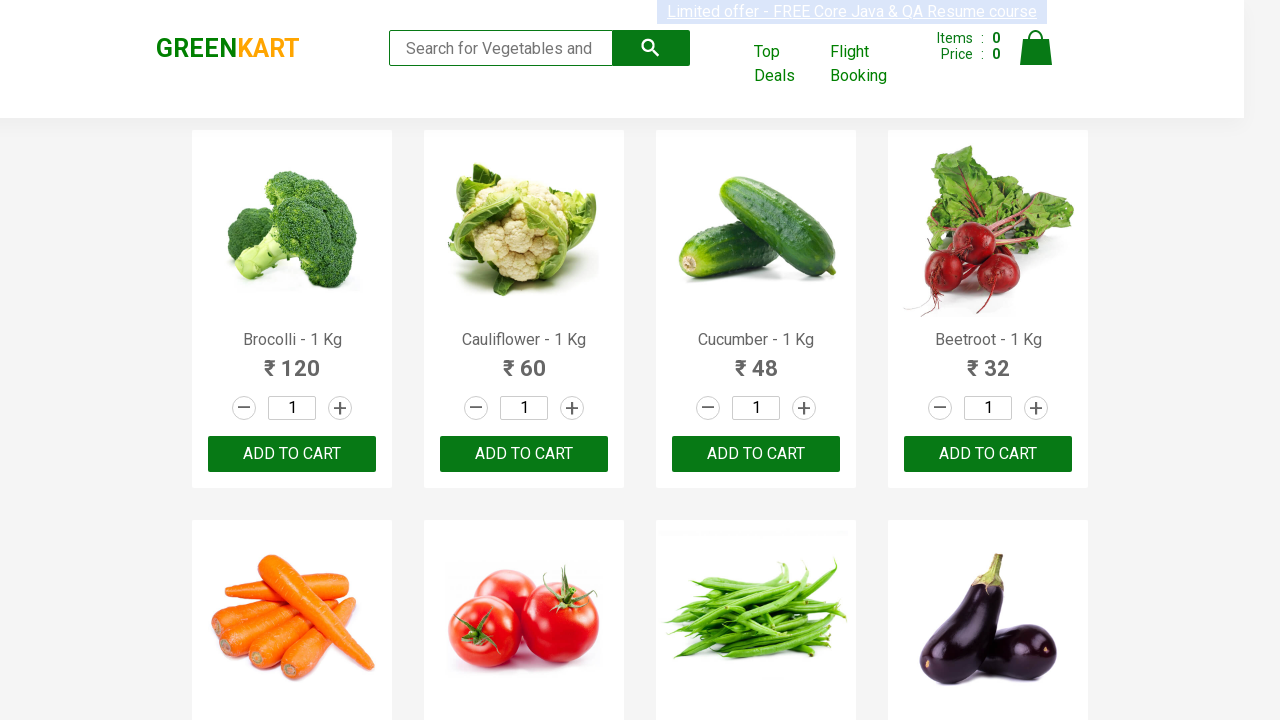

Filled search field with 'Brocolli - 1 Kg' on .search-keyword
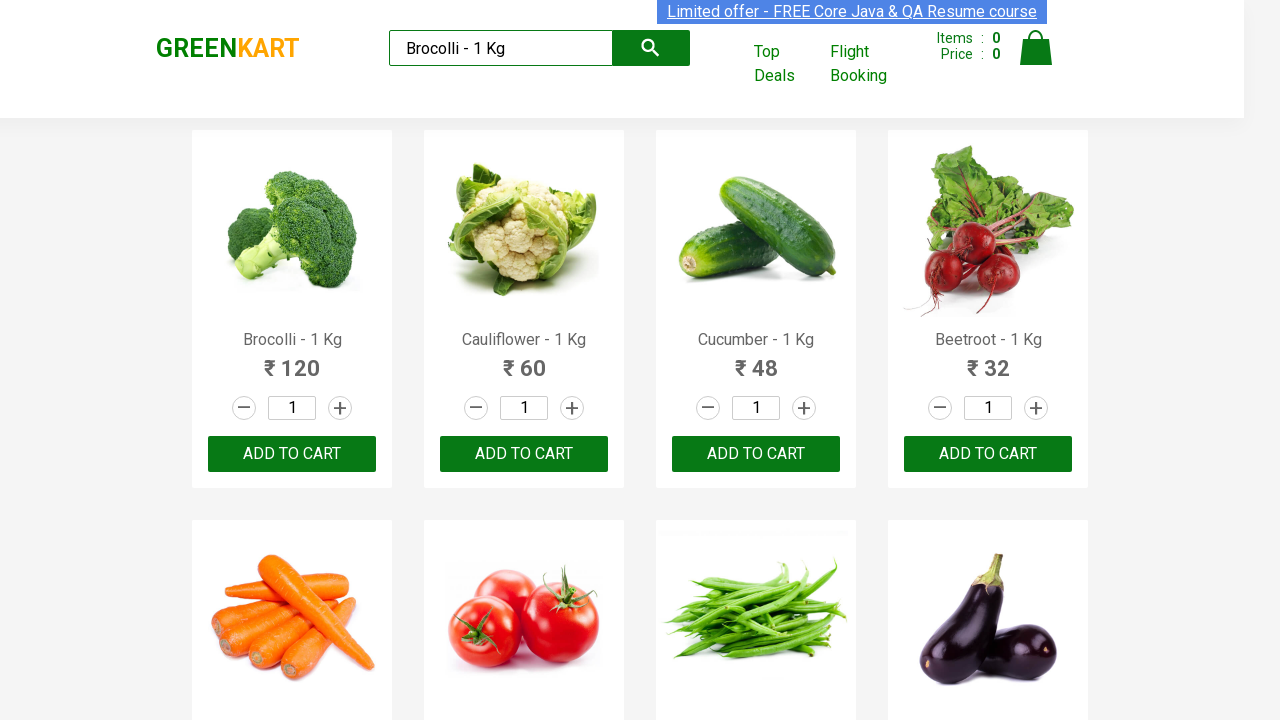

Search results loaded and product appeared
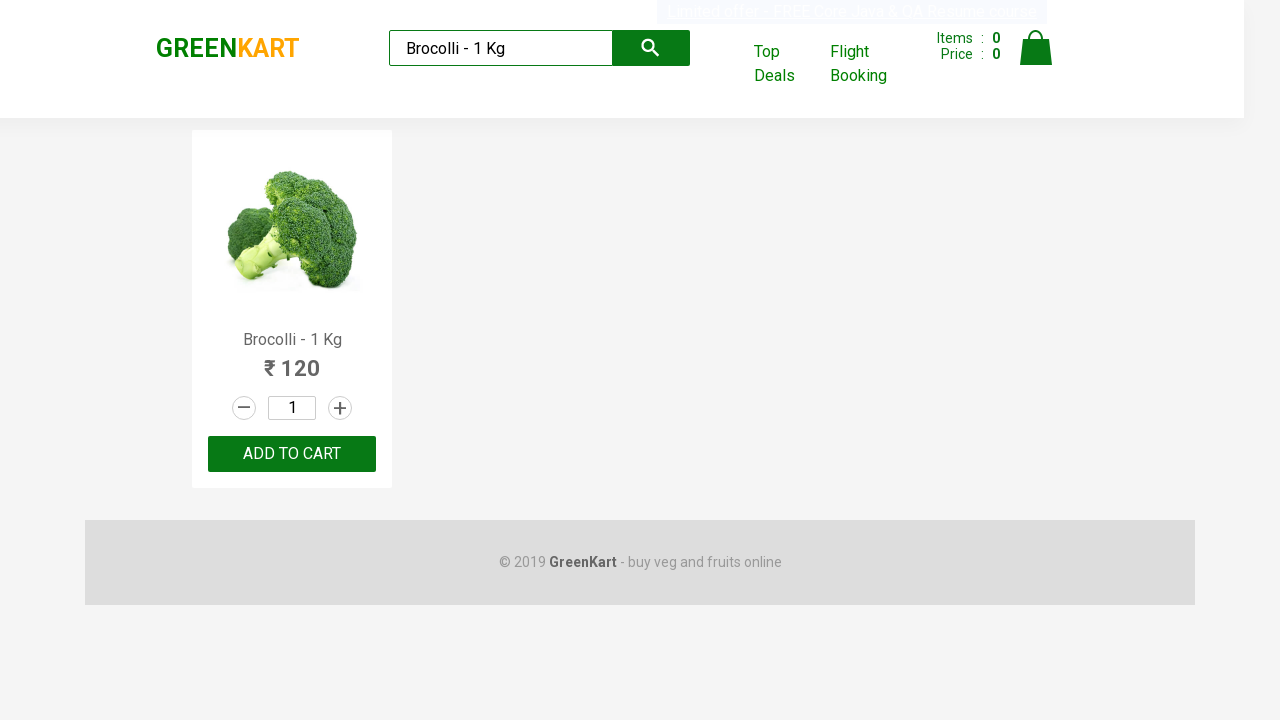

Verified that exactly 1 product is displayed
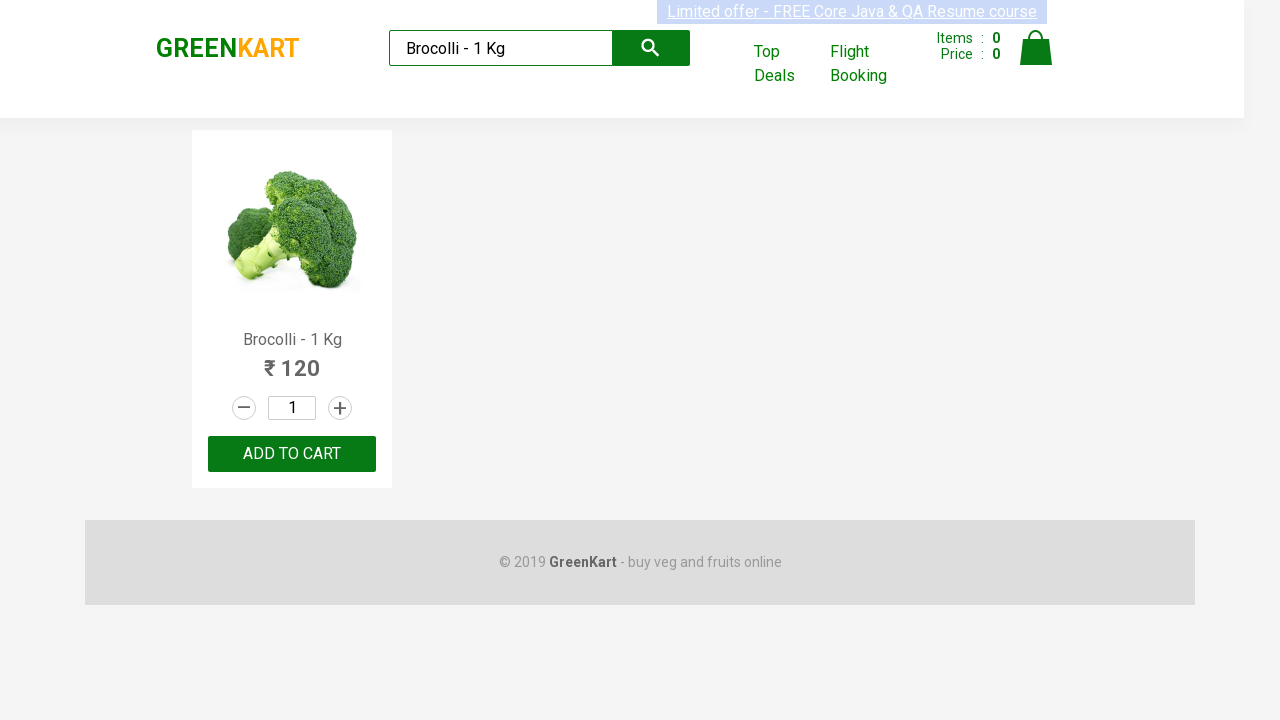

Product name element is visible and ready
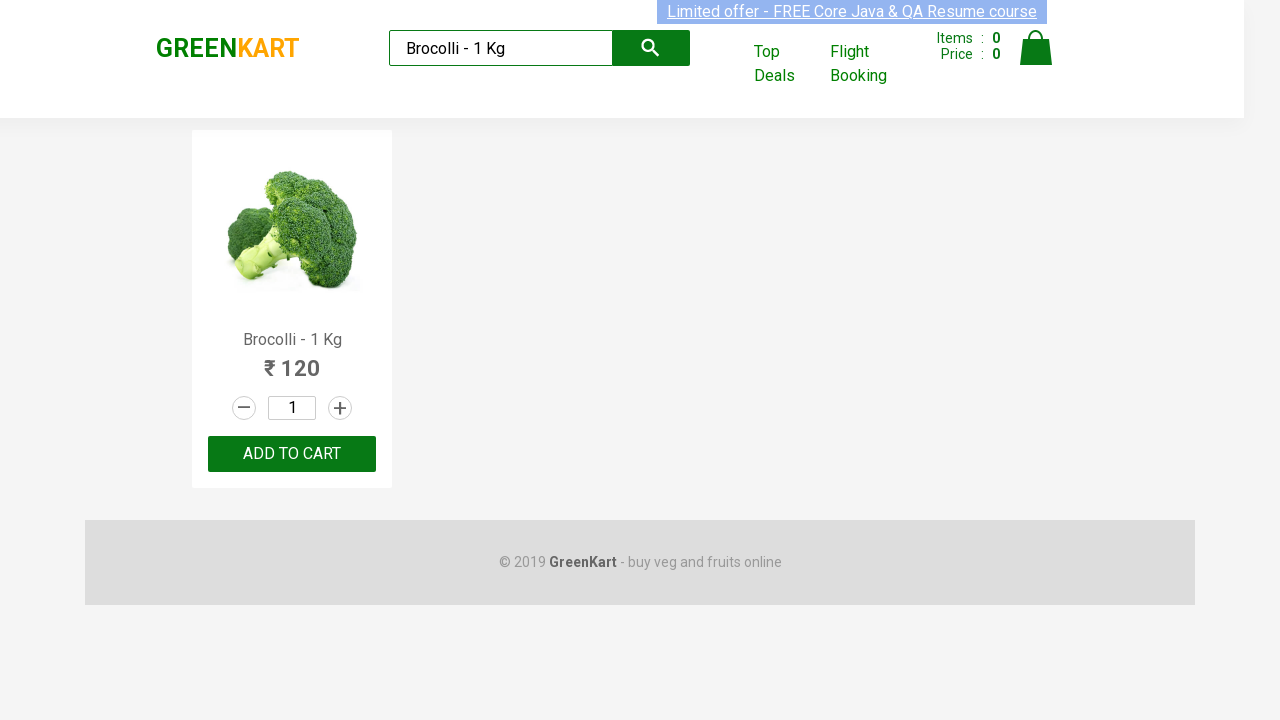

Cleared the quantity input field on .products .product >> nth=0 >> input[type=number]
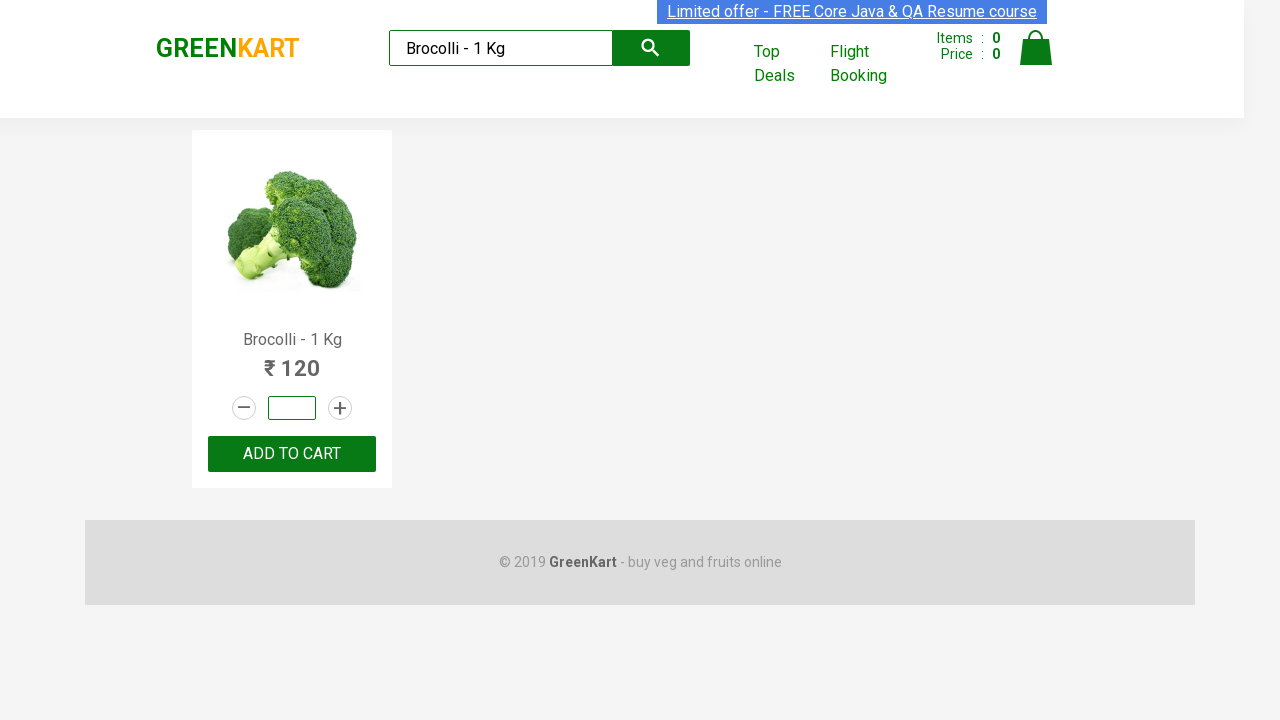

Entered negative quantity value '-1' in the quantity field on .products .product >> nth=0 >> input[type=number]
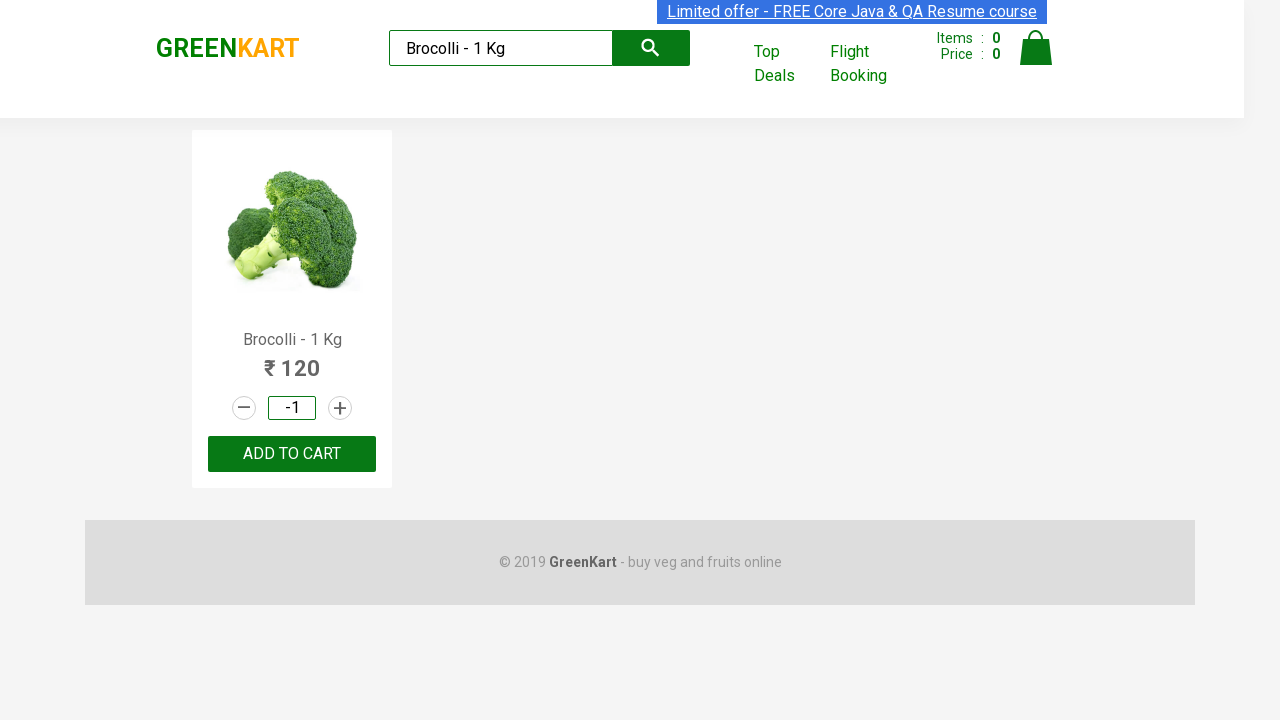

Clicked ADD TO CART button with negative quantity at (292, 454) on .products .product >> nth=0 >> .product-action button >> internal:has-text="ADD 
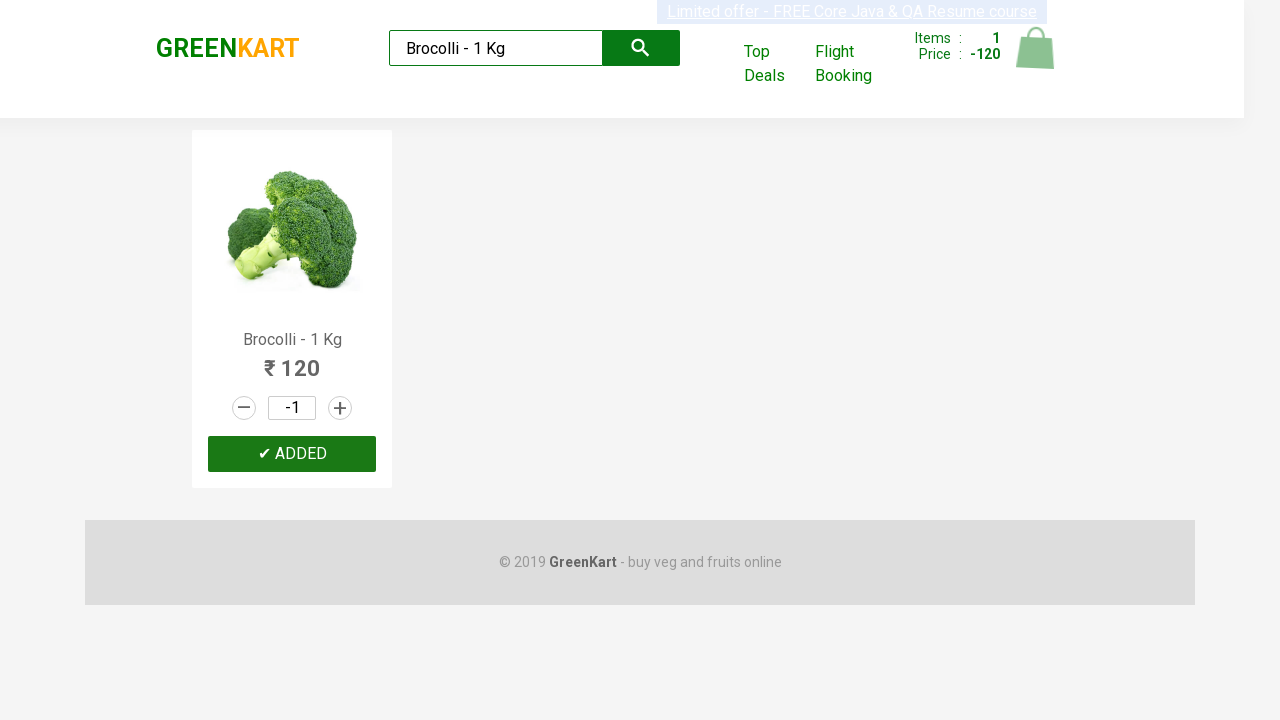

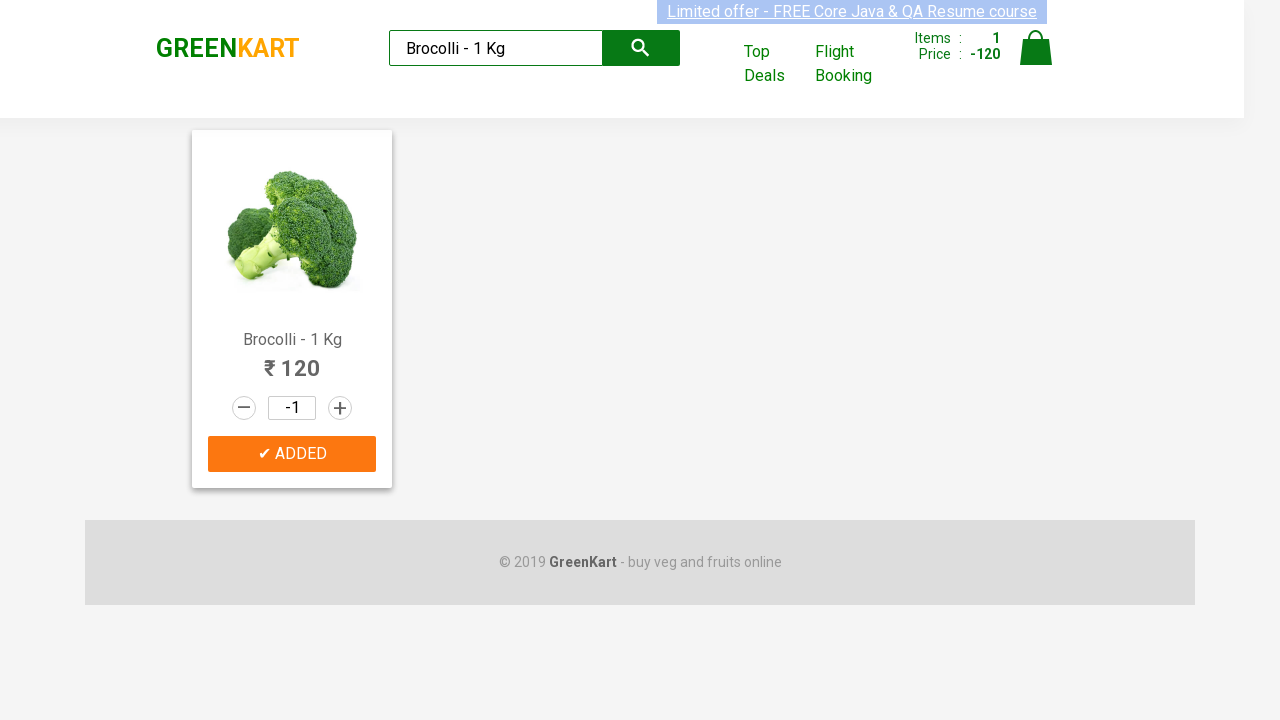